Tests searching for a course code (PV252) in the catalog, verifying search results appear, and navigating to the course detail page

Starting URL: https://is.muni.cz/?lang=cs

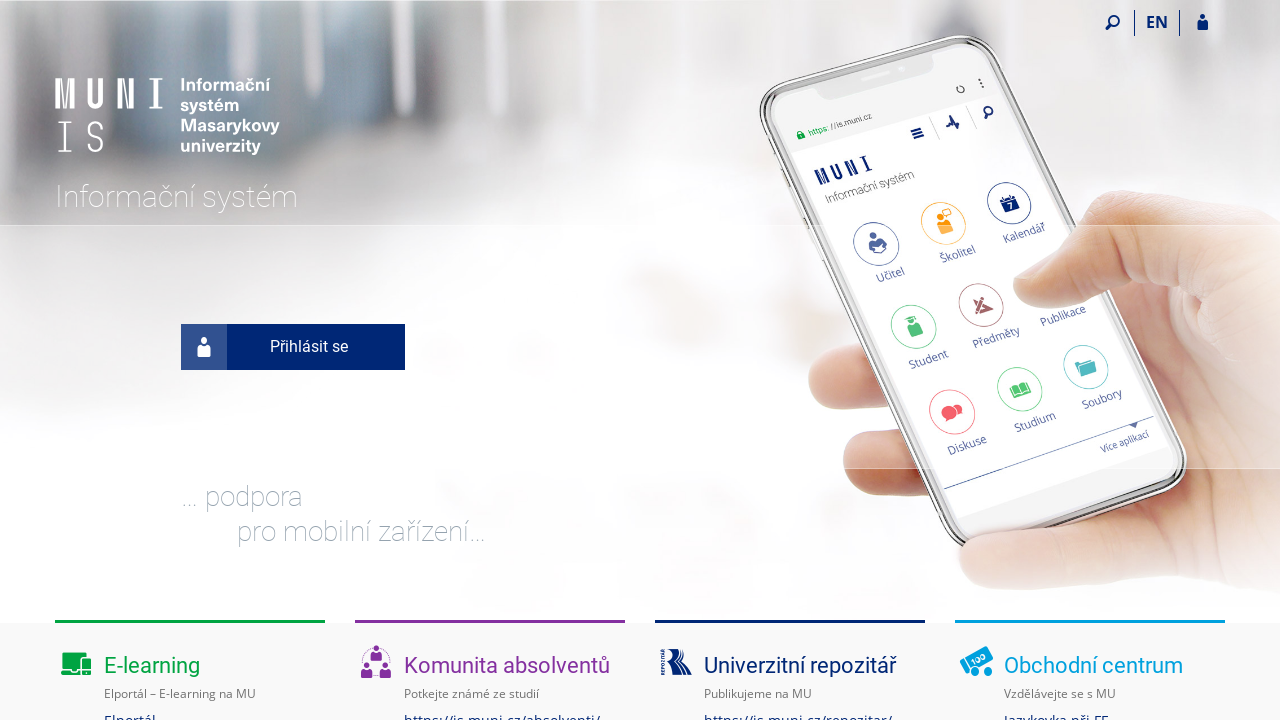

Clicked search button to open search at (1113, 23) on internal:label="Vyhled\u00e1v\u00e1n\u00ed"i
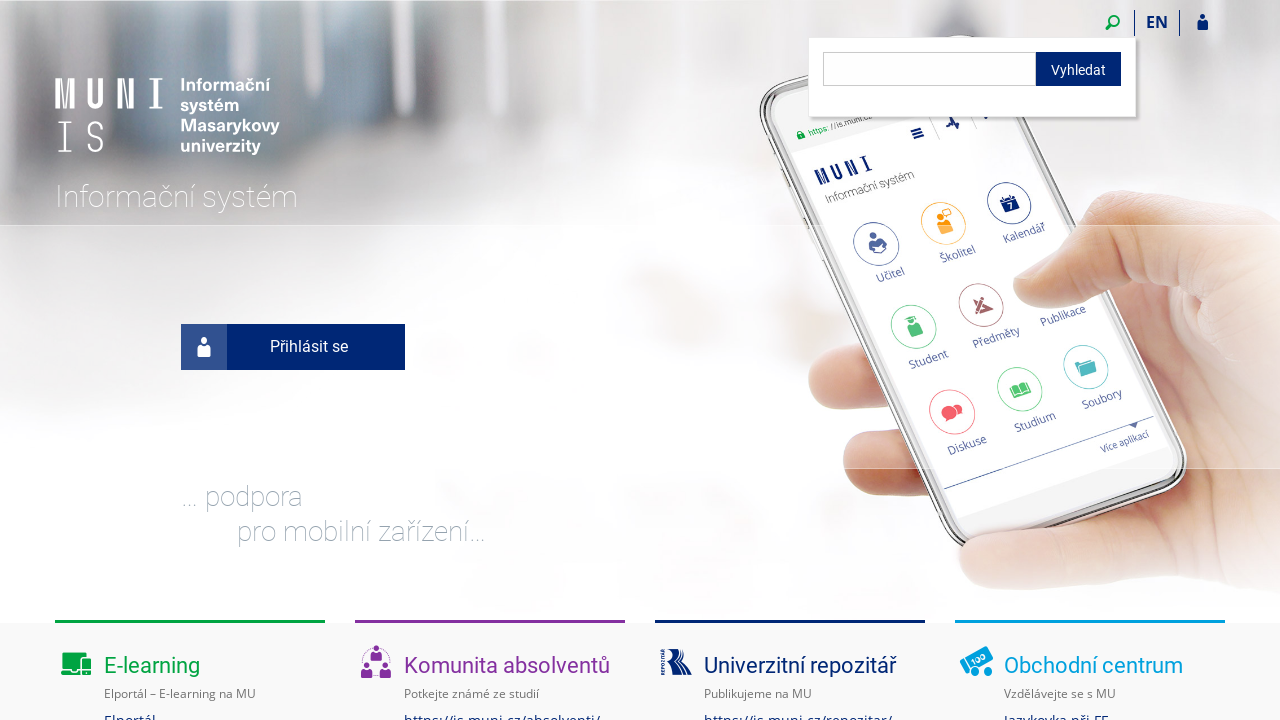

Filled search box with course code 'pv252' on internal:role=searchbox
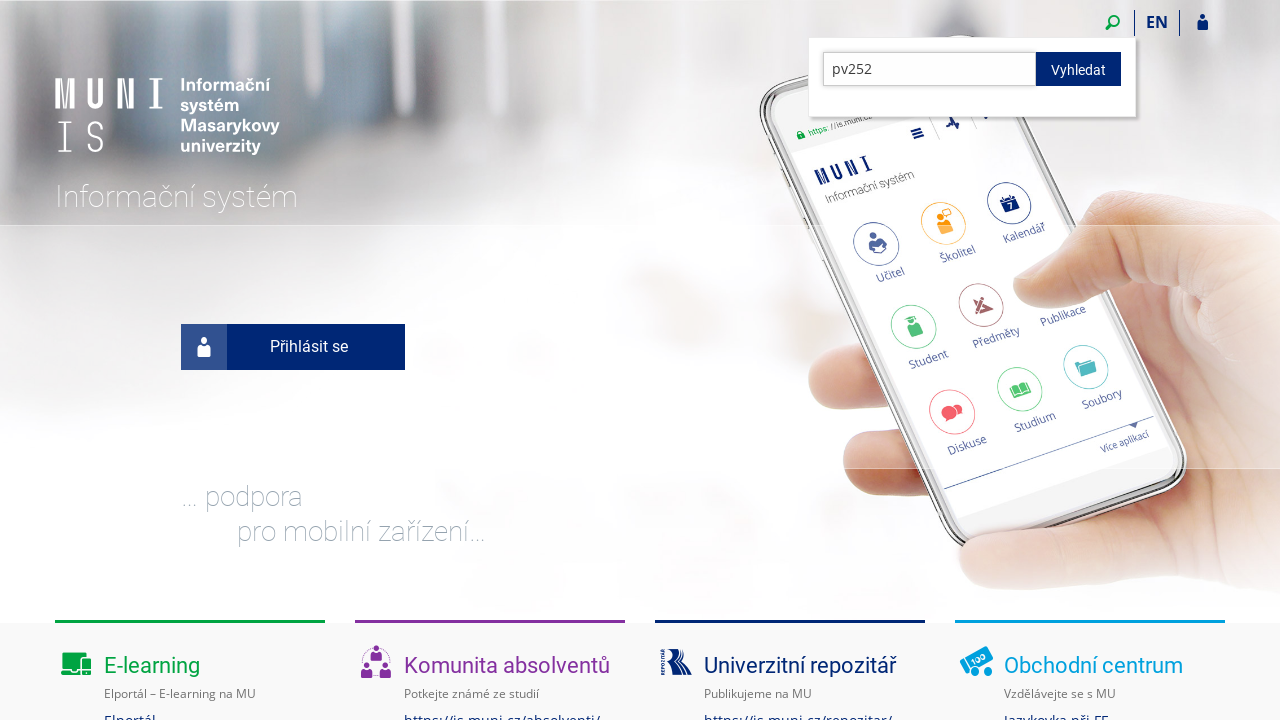

Clicked search submit button at (1079, 69) on internal:role=button[name="Vyhledat"i]
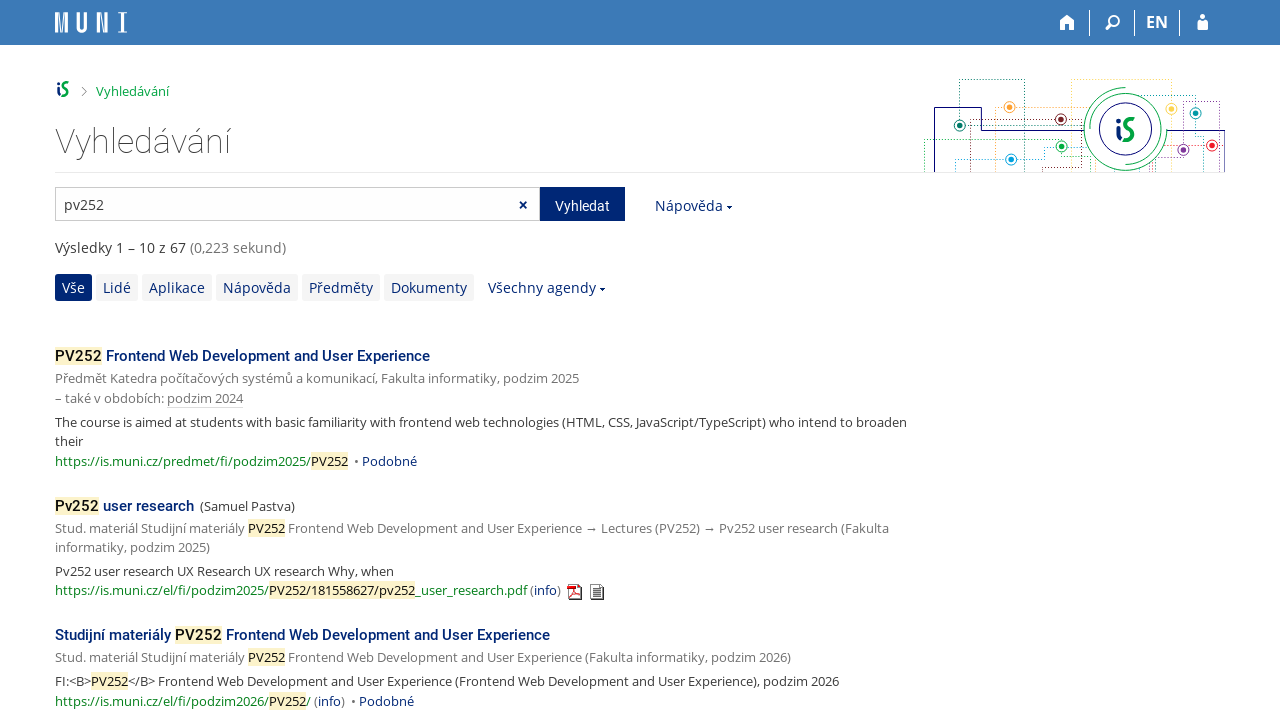

Search results loaded - PV252 course appeared in results
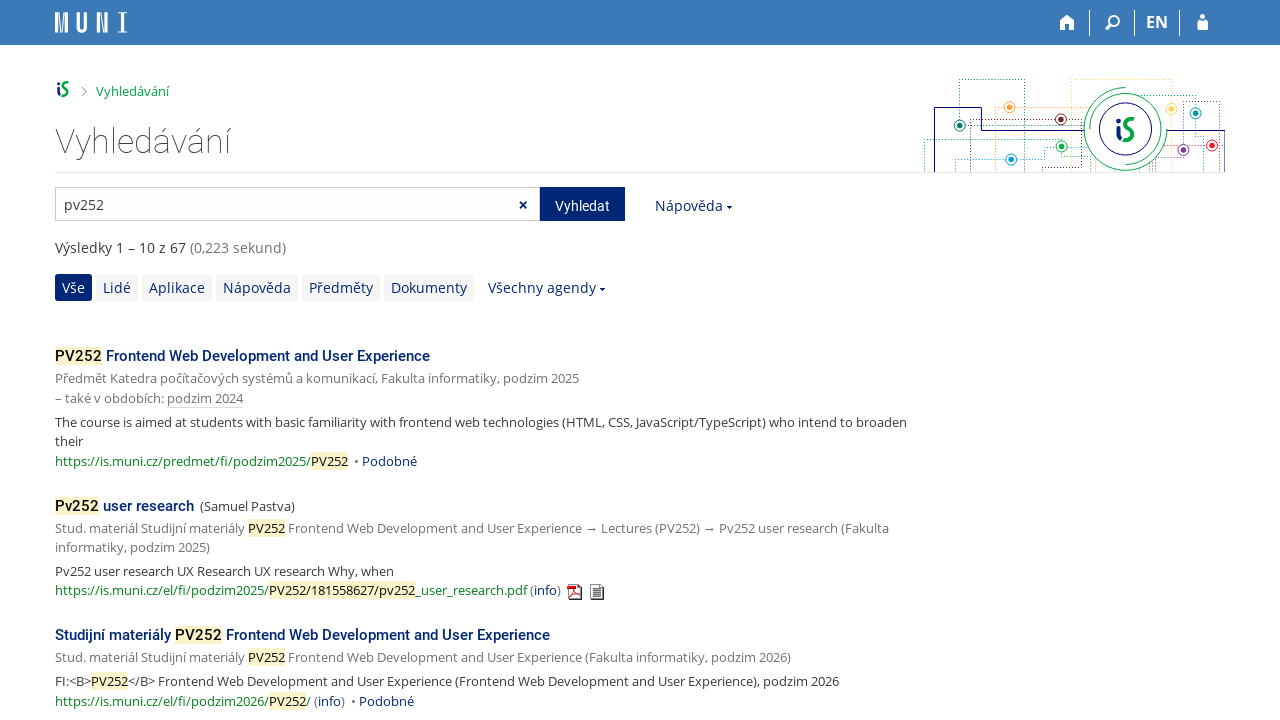

Clicked on PV252 course link to navigate to course detail page at (78, 356) on internal:role=link[name="PV252 Frontend Web Development and User Experience"s]
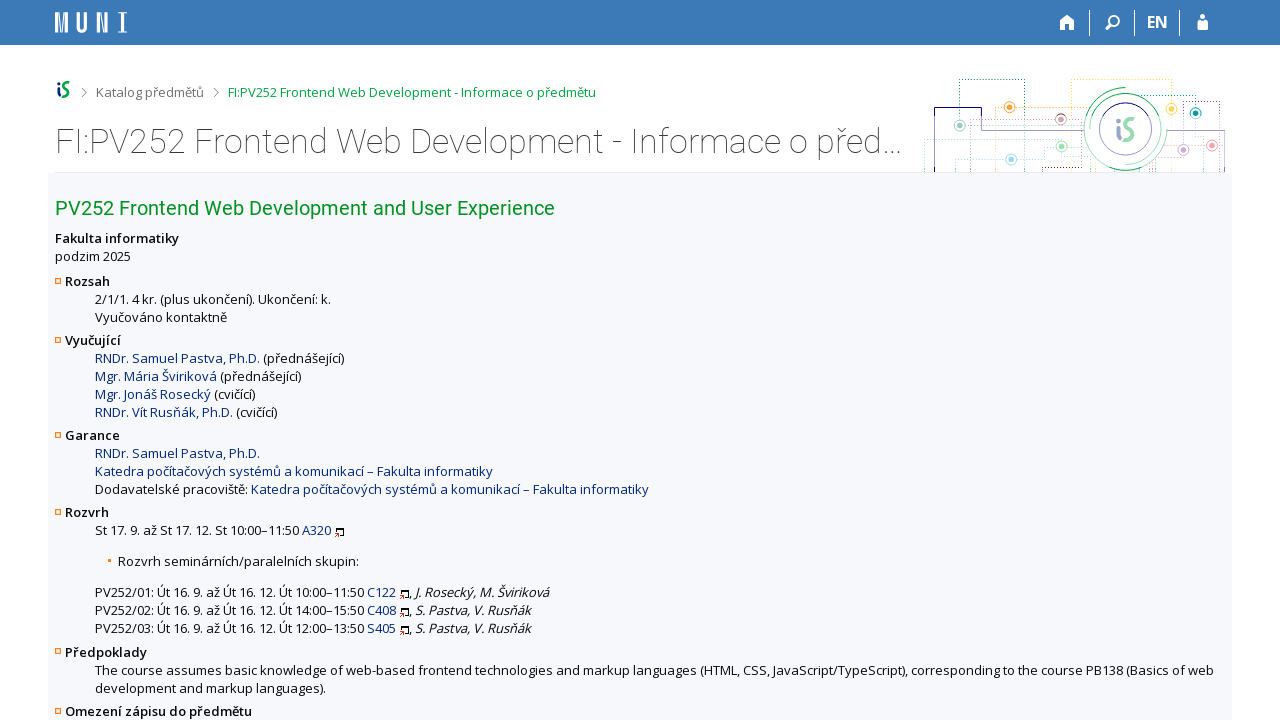

Course detail page loaded - PV252 heading is visible
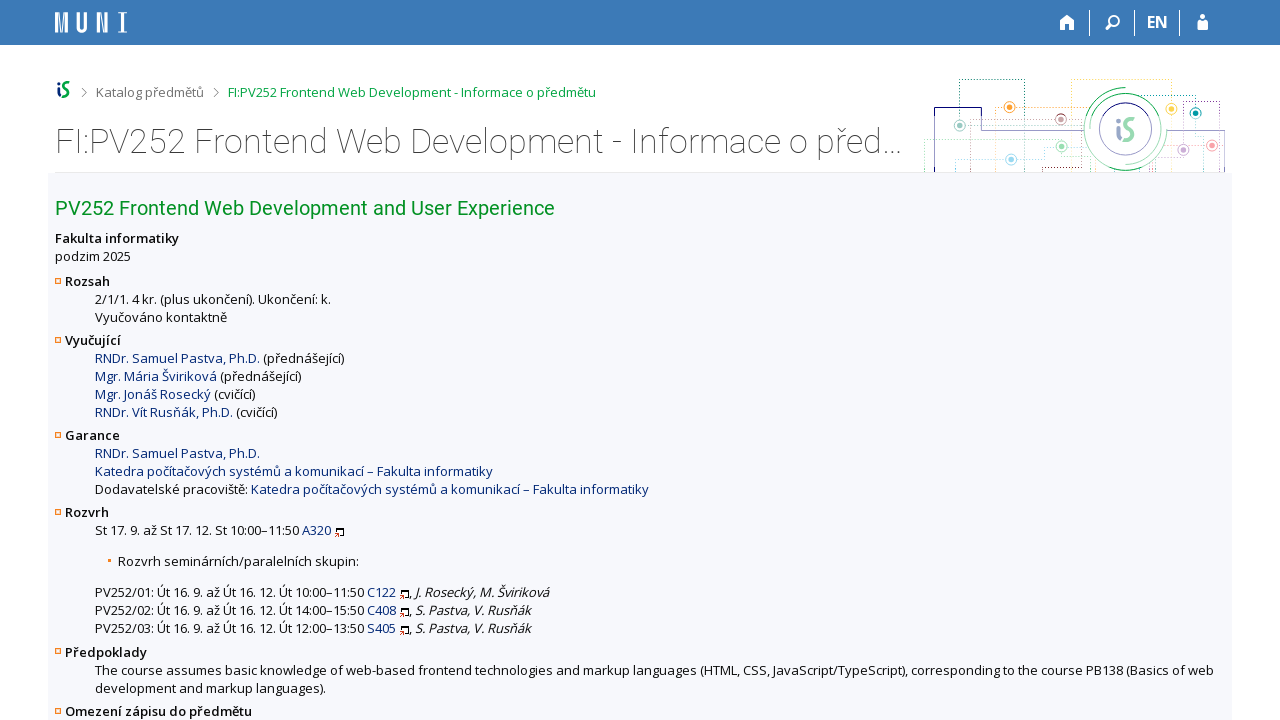

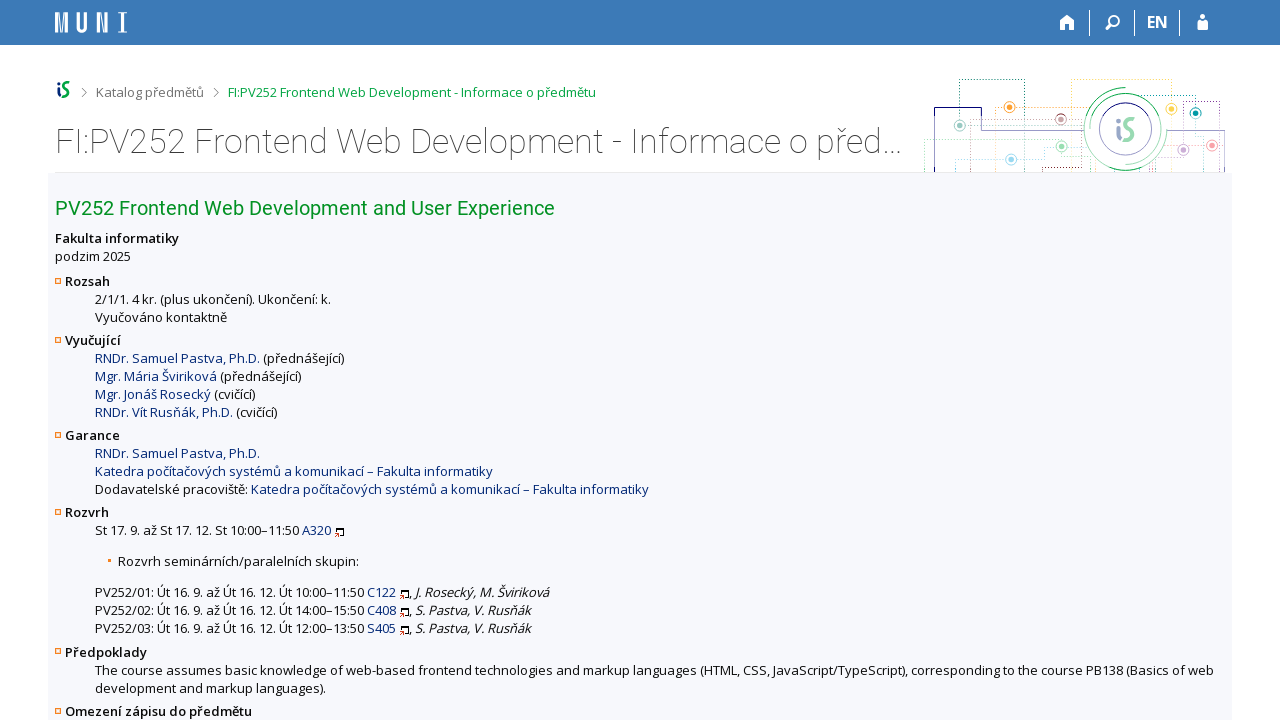